Tests the Modal functionality by navigating to the modal page, opening the modal, and verifying the modal title

Starting URL: https://formy-project.herokuapp.com

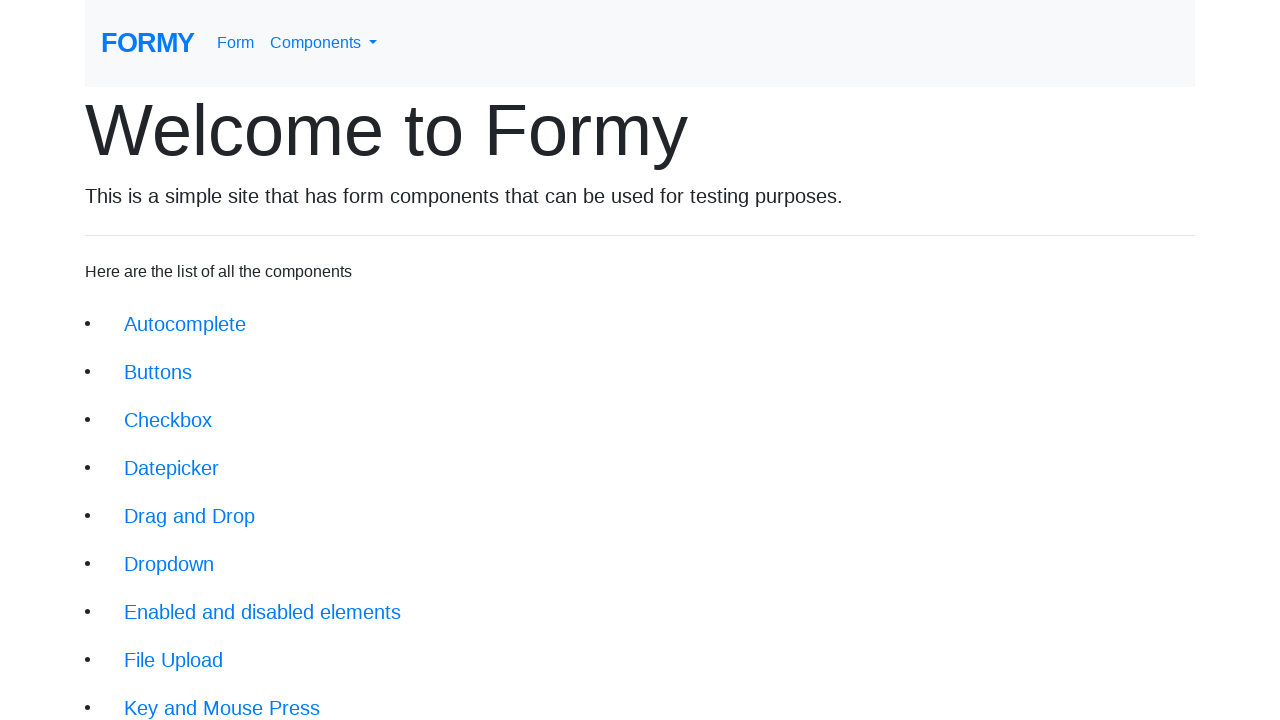

Clicked on the Modal link to navigate to modal page at (151, 504) on xpath=//li/a[@href='/modal']
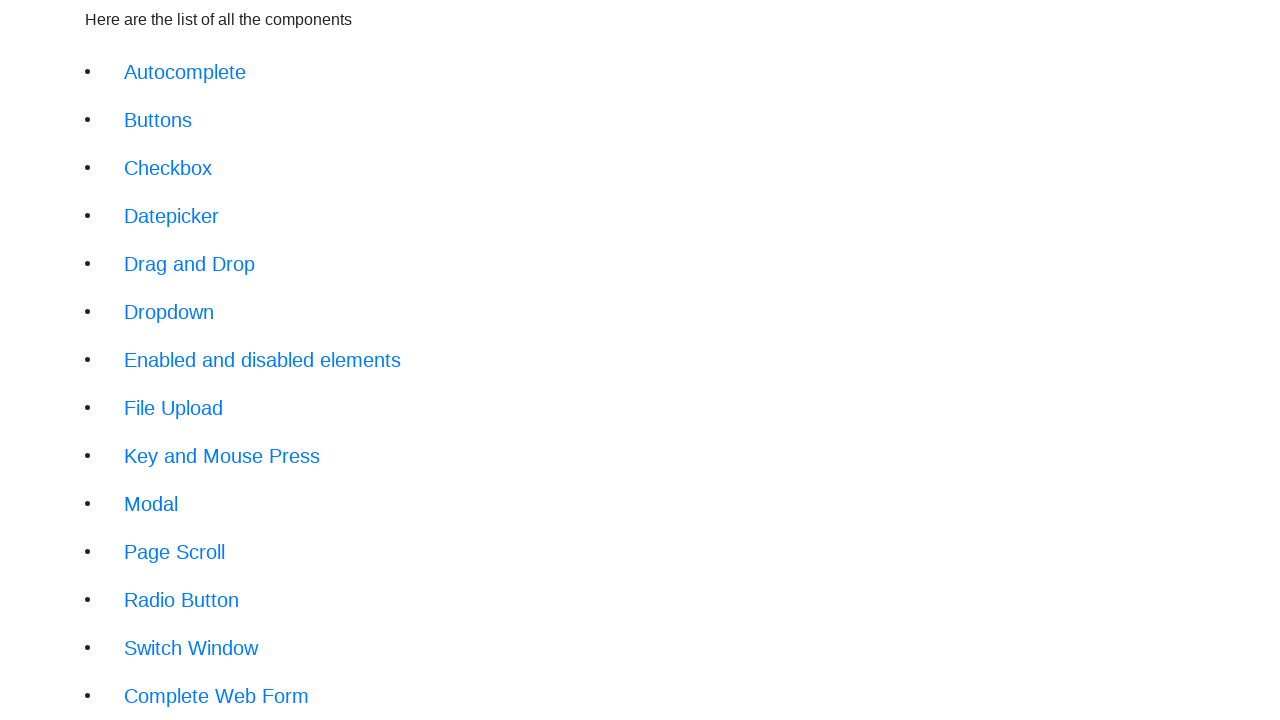

Clicked the modal button to open the modal at (142, 186) on xpath=//button[@id='modal-button']
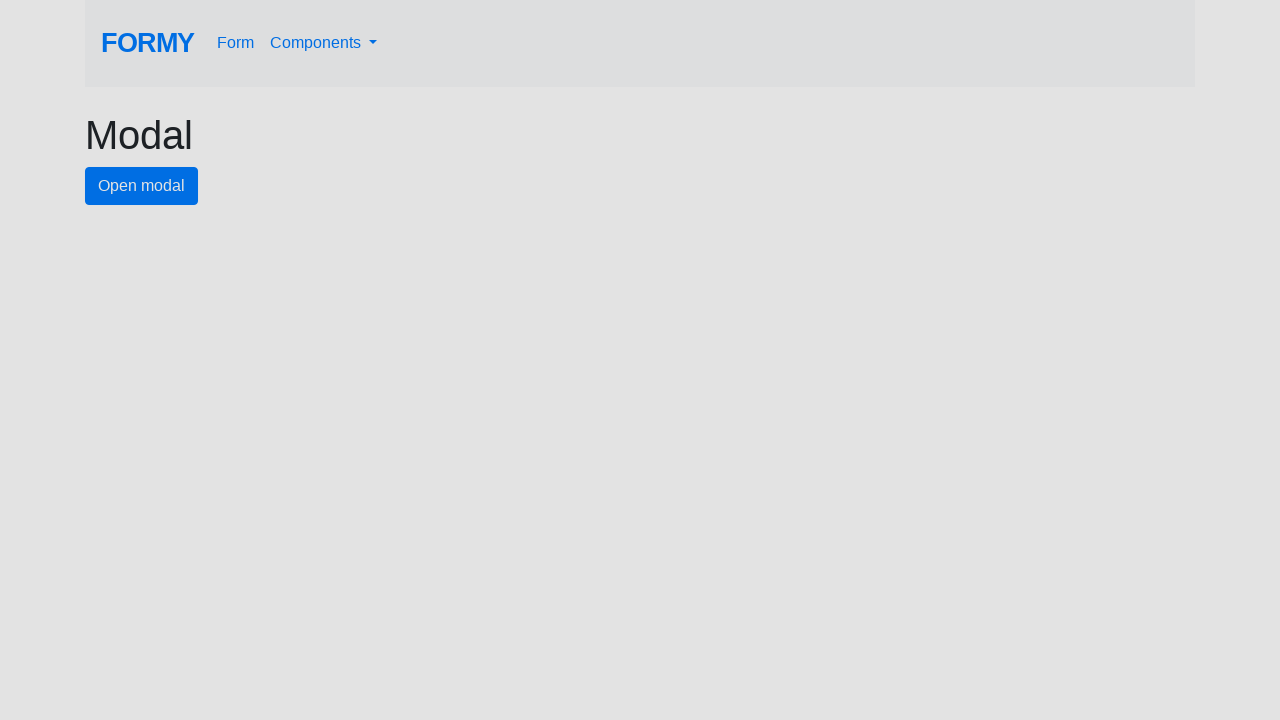

Modal appeared and modal title (h5) is now visible
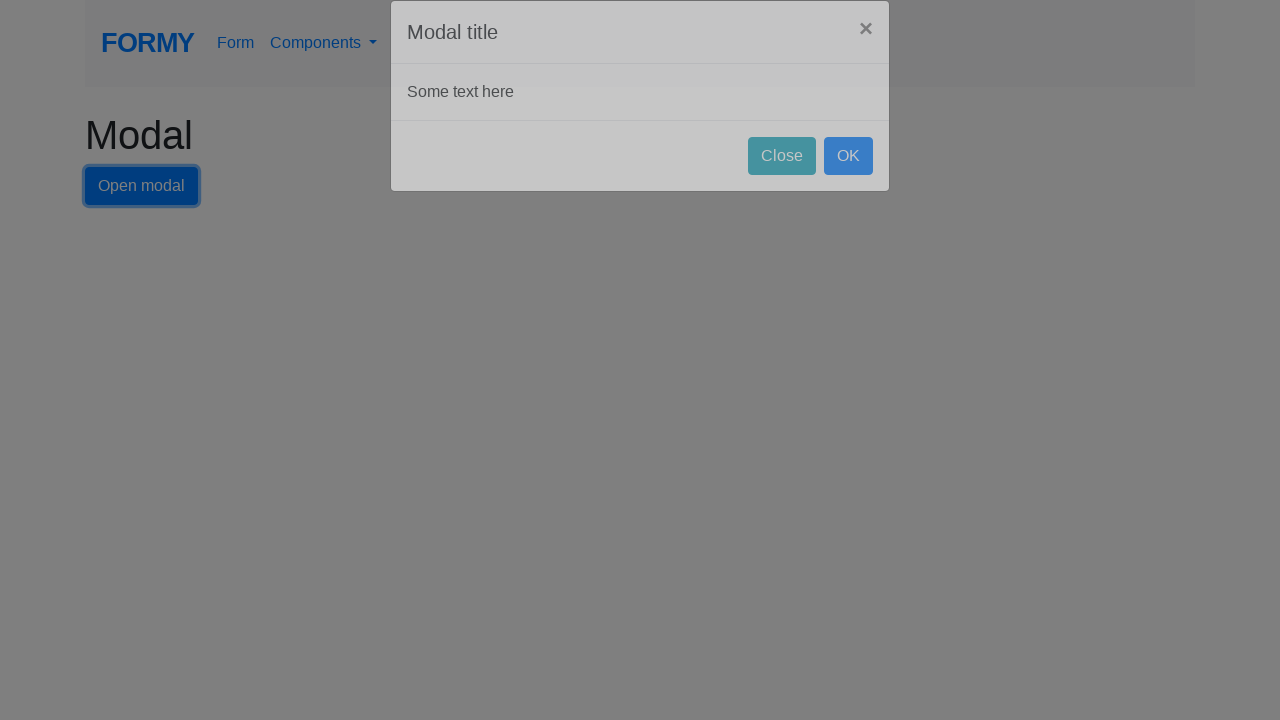

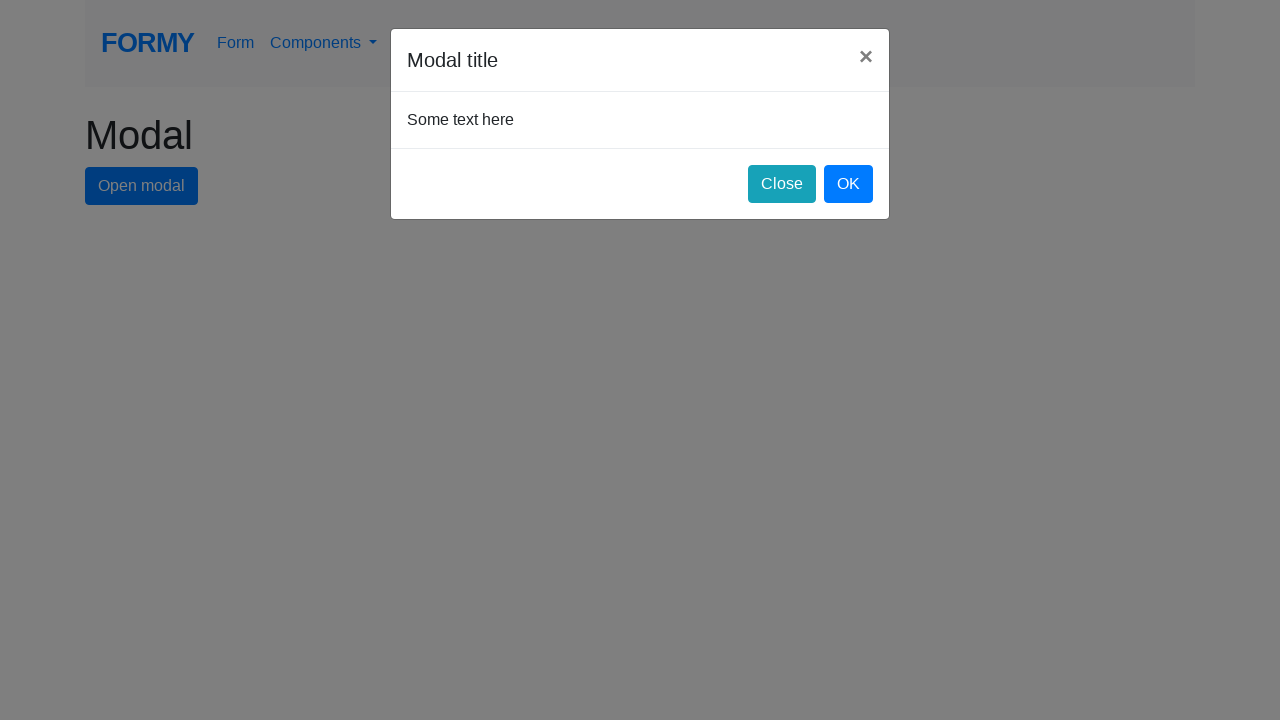